Navigates to a barcode generation website and verifies that a barcode image is displayed on the page

Starting URL: https://barcode.tec-it.com/en

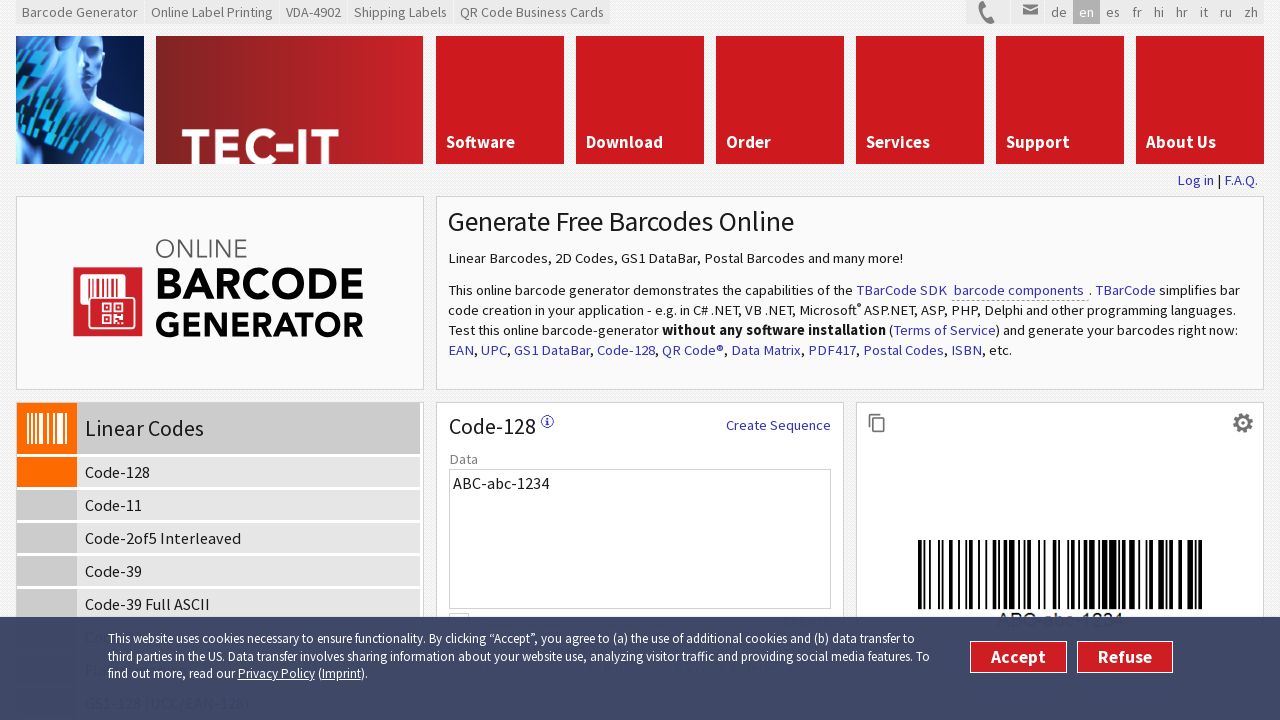

Set viewport size to 1920x1080
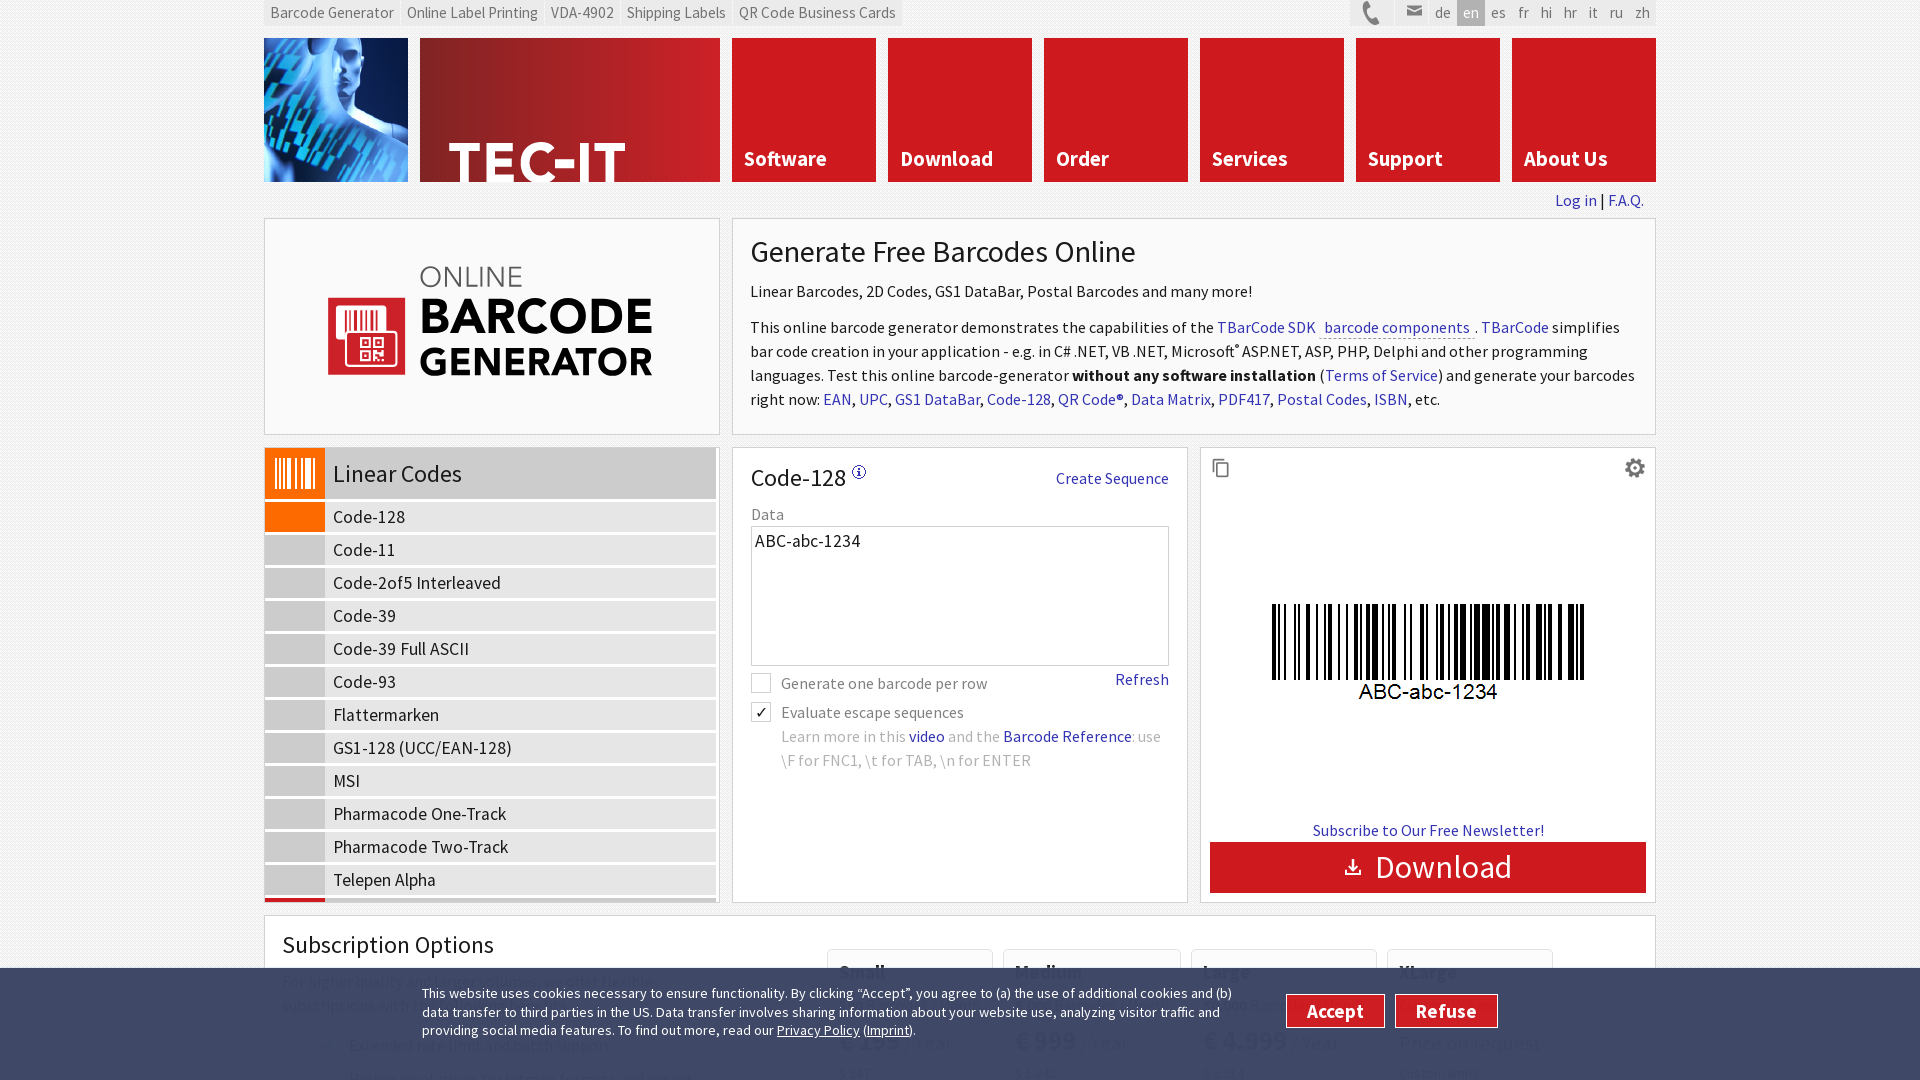

Located first image element on barcode generation page
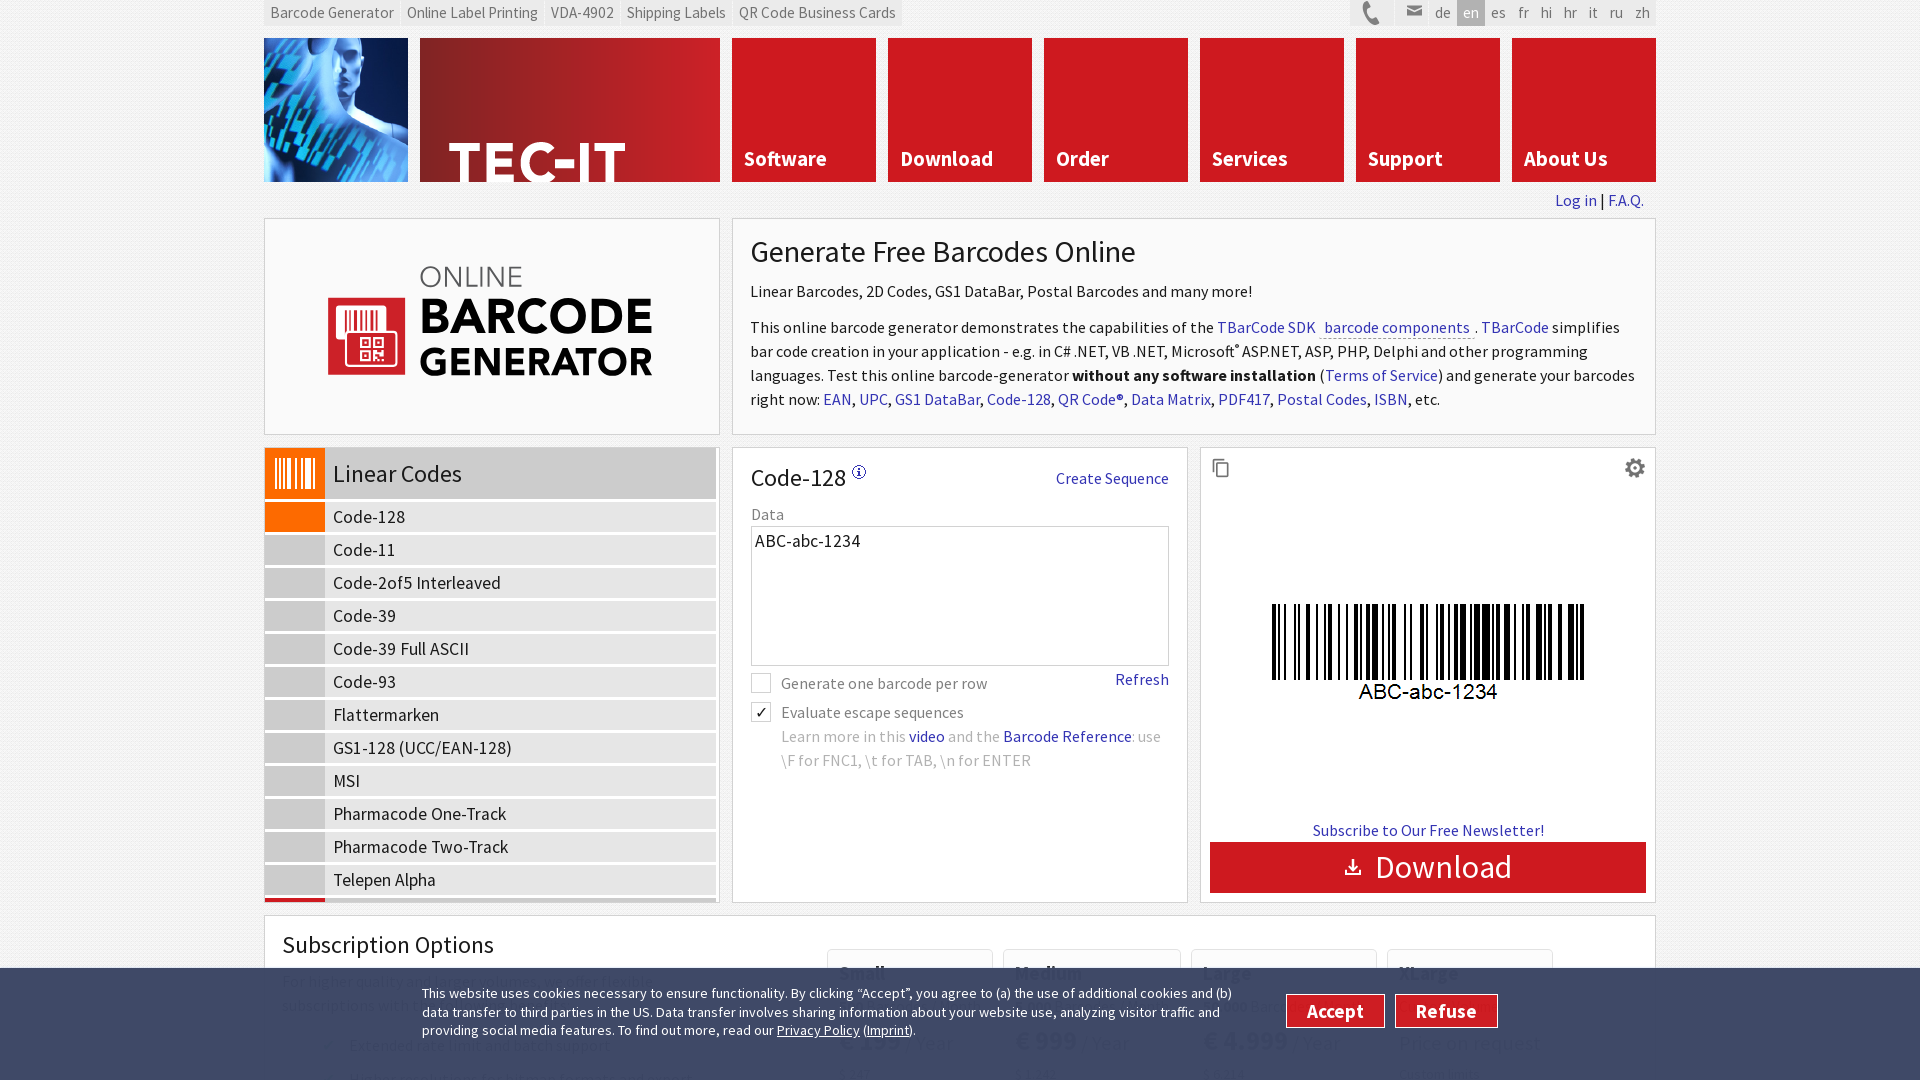

Barcode image became visible
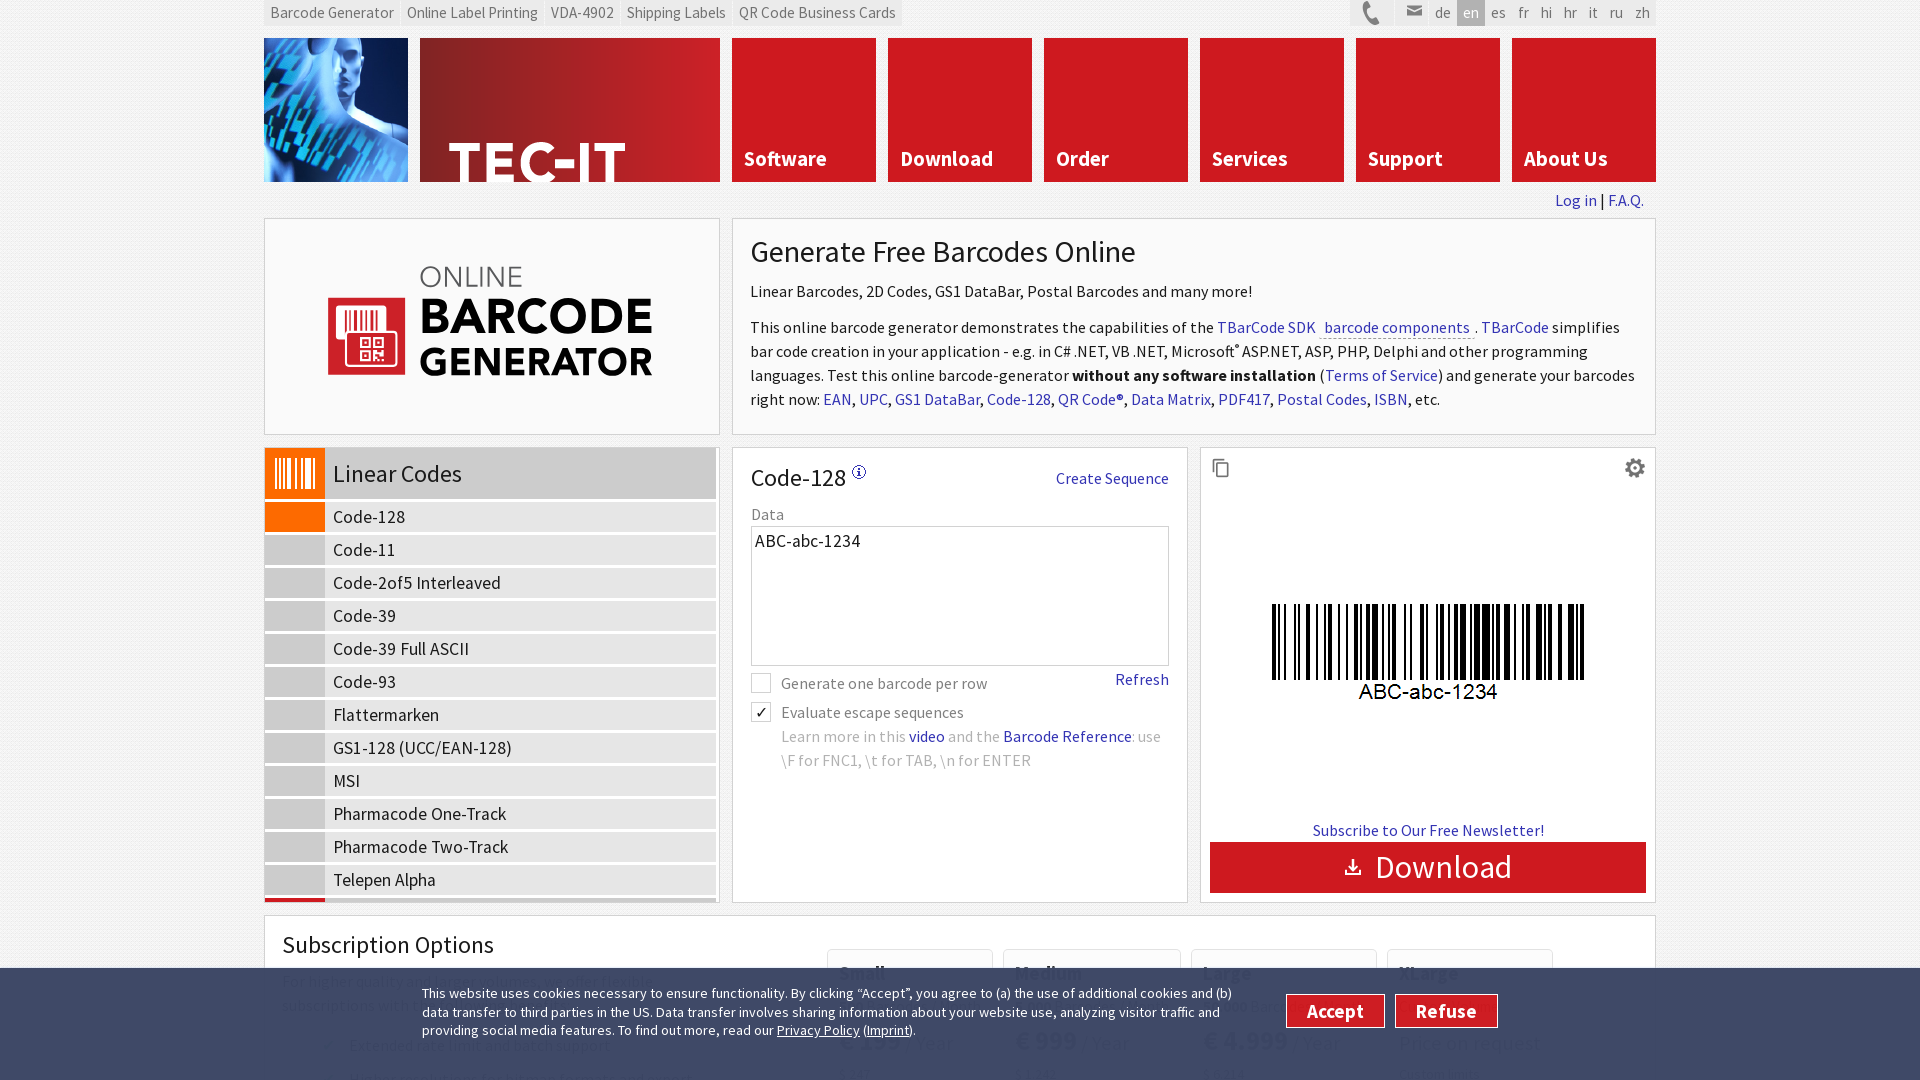

Retrieved barcode image source URL
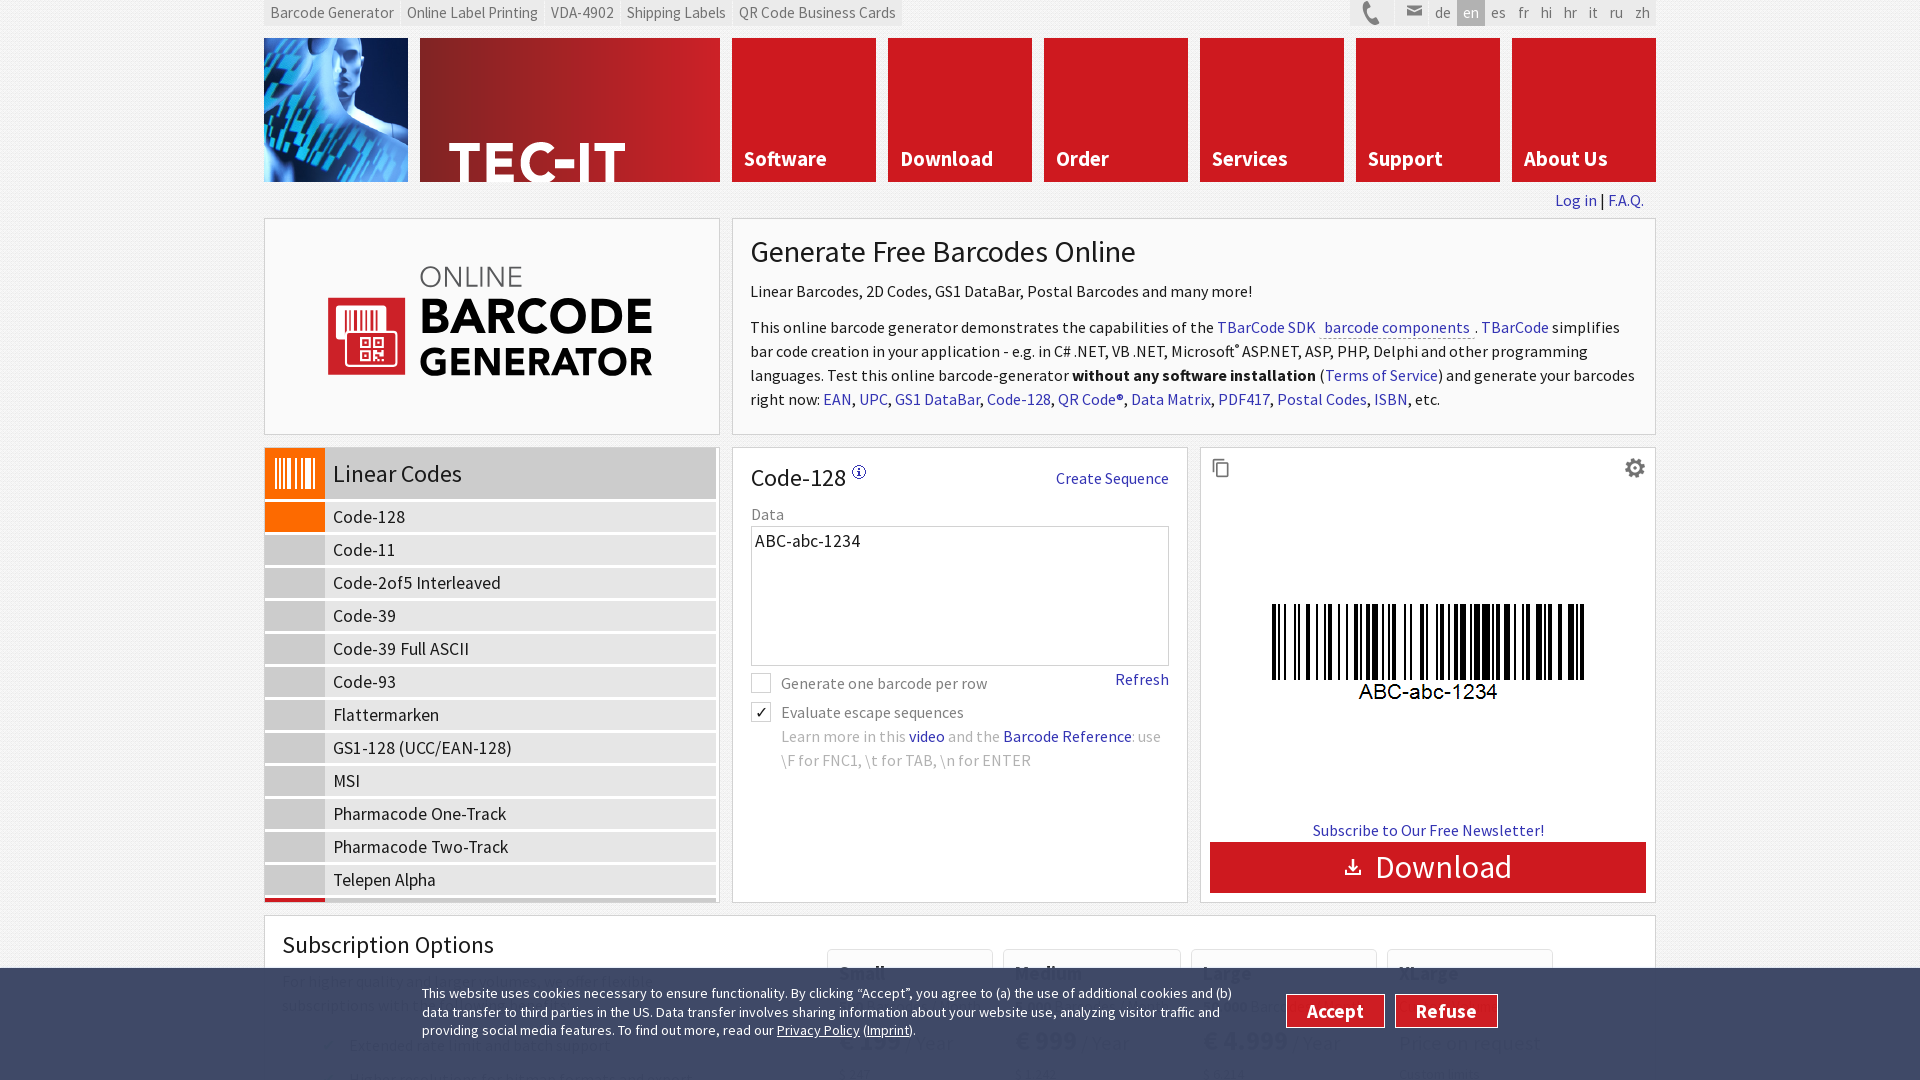

Verified barcode image URL is valid and not empty
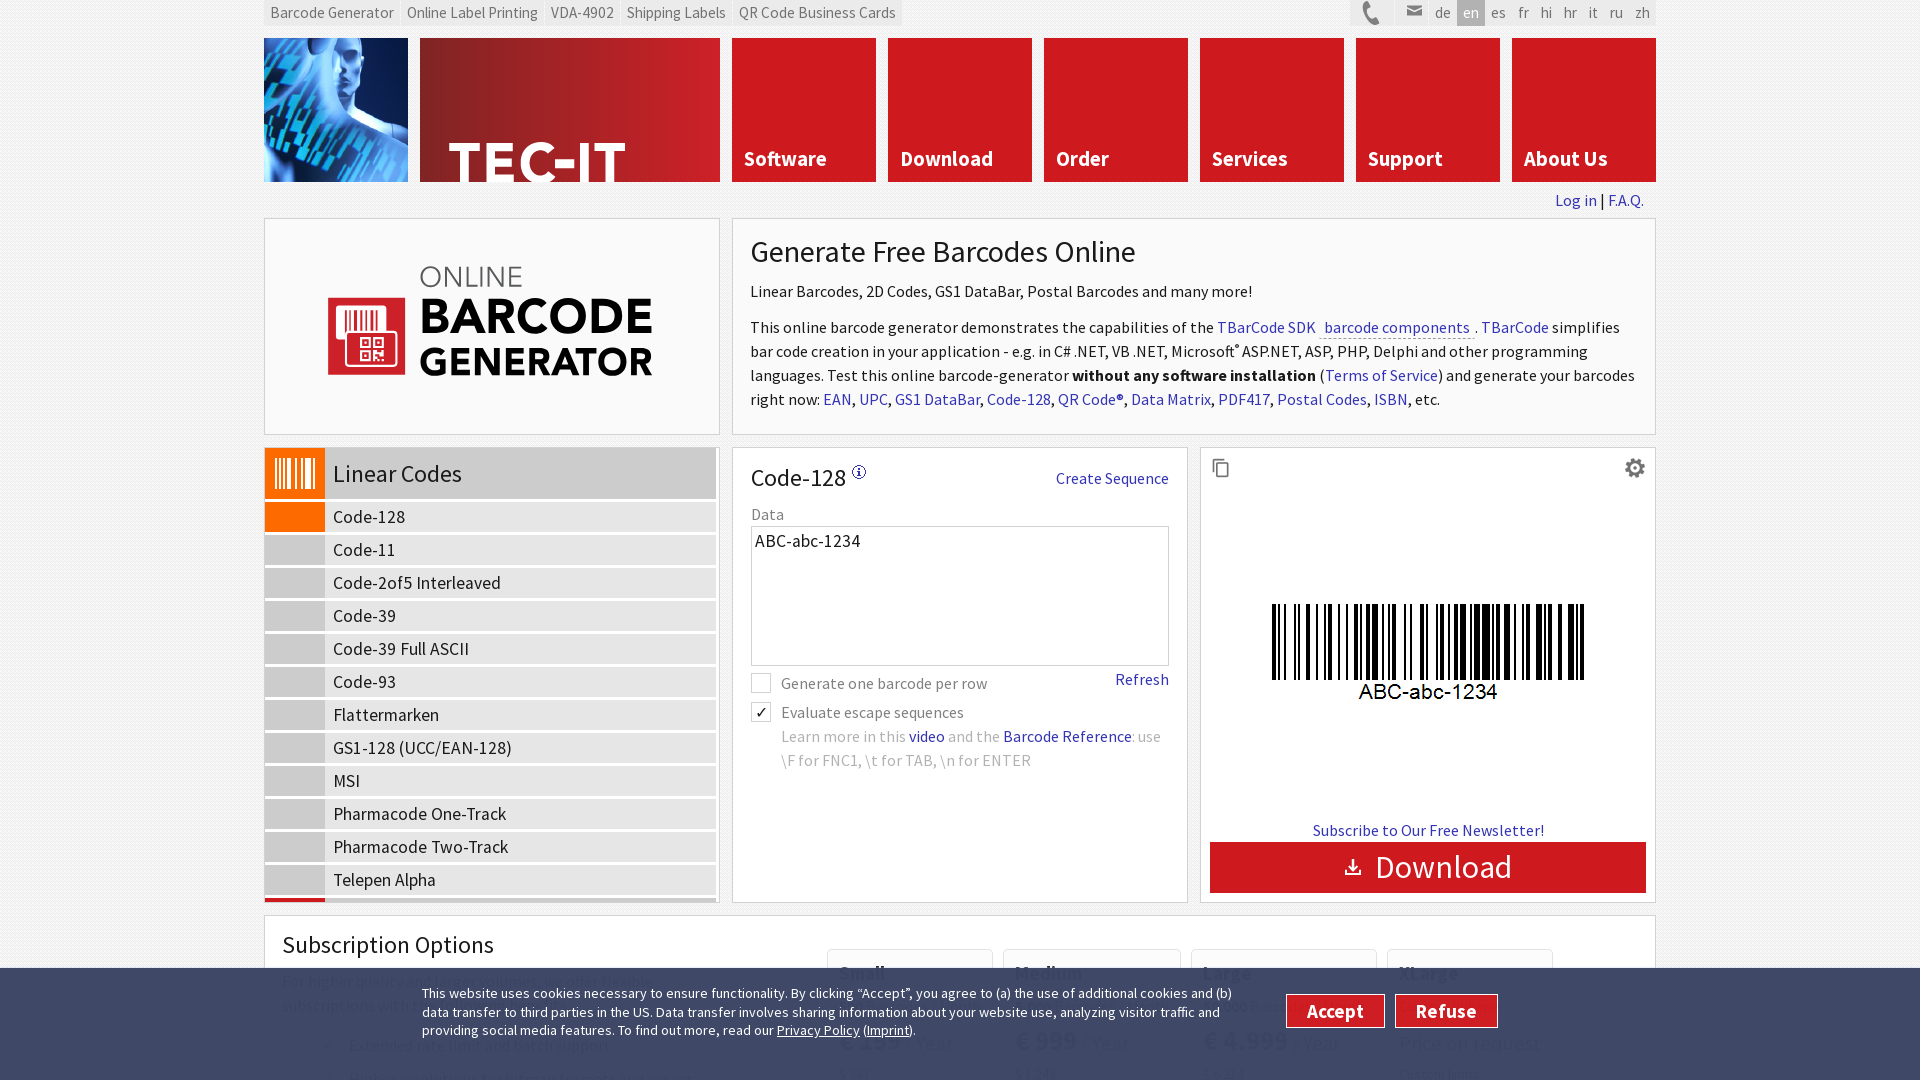

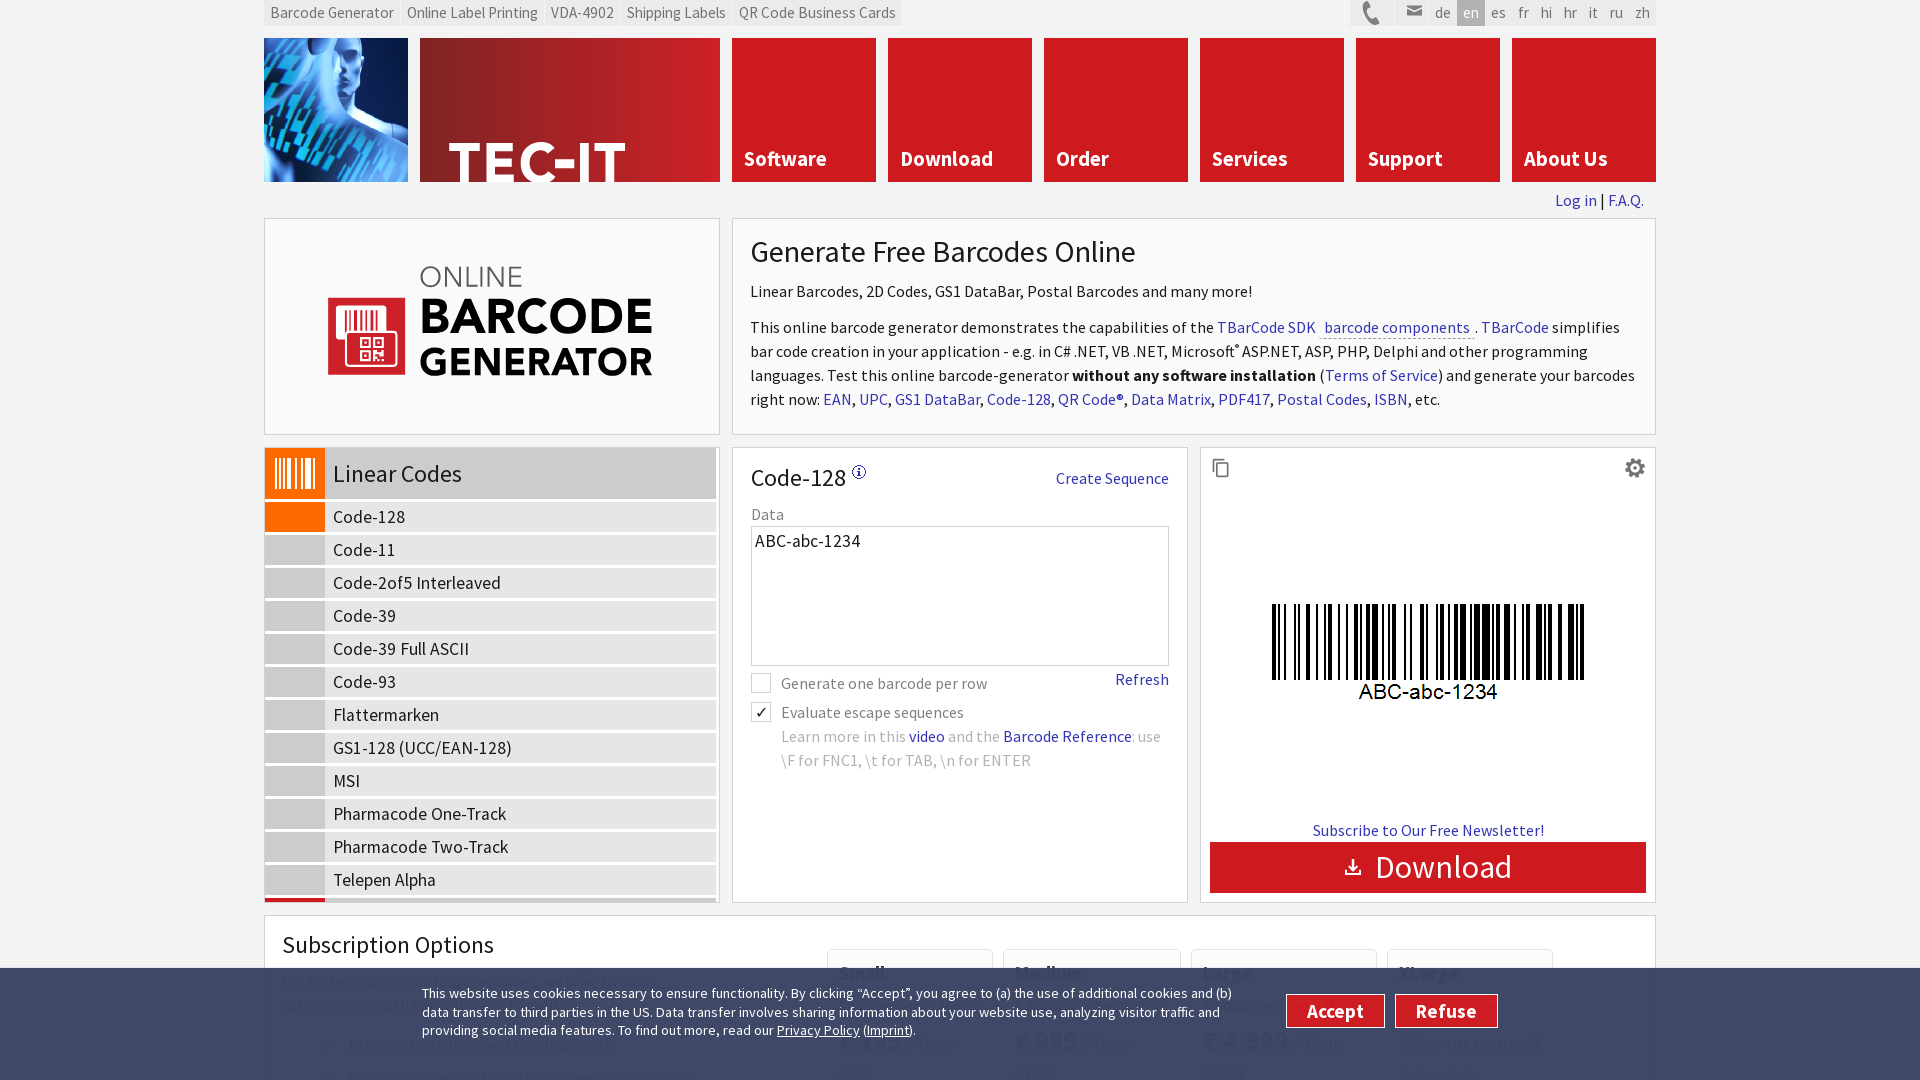